Clicks the Log In button on the FreeCRM homepage and verifies navigation to the Cogmento CRM login page

Starting URL: https://freecrm.com/

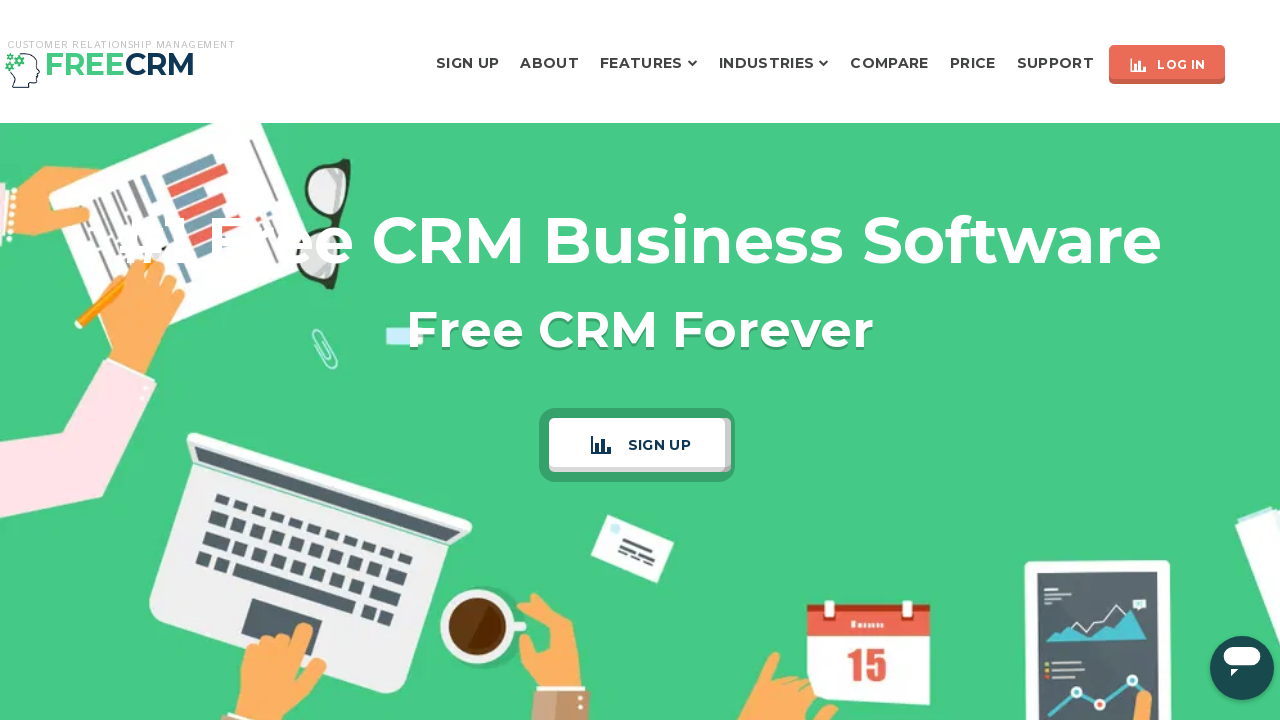

Log In button is visible on FreeCRM homepage
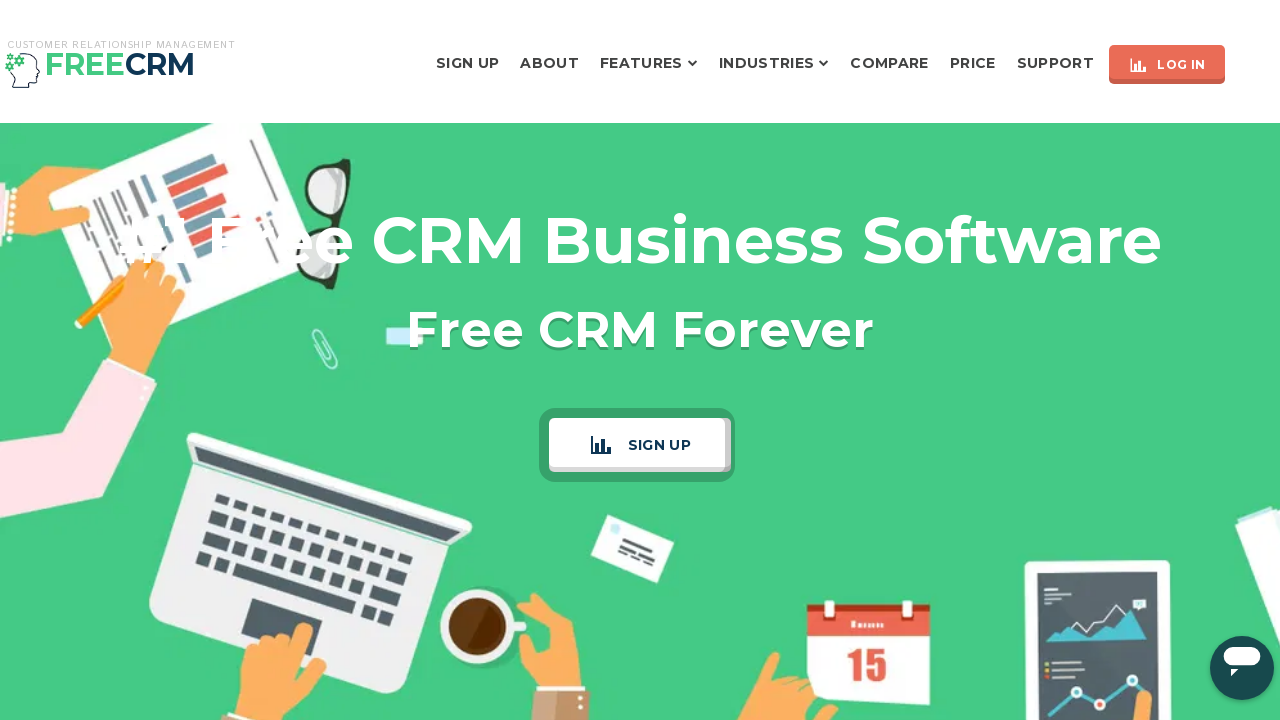

Clicked the Log In button at (1181, 64) on xpath=//span[contains(text(),'Log In')]
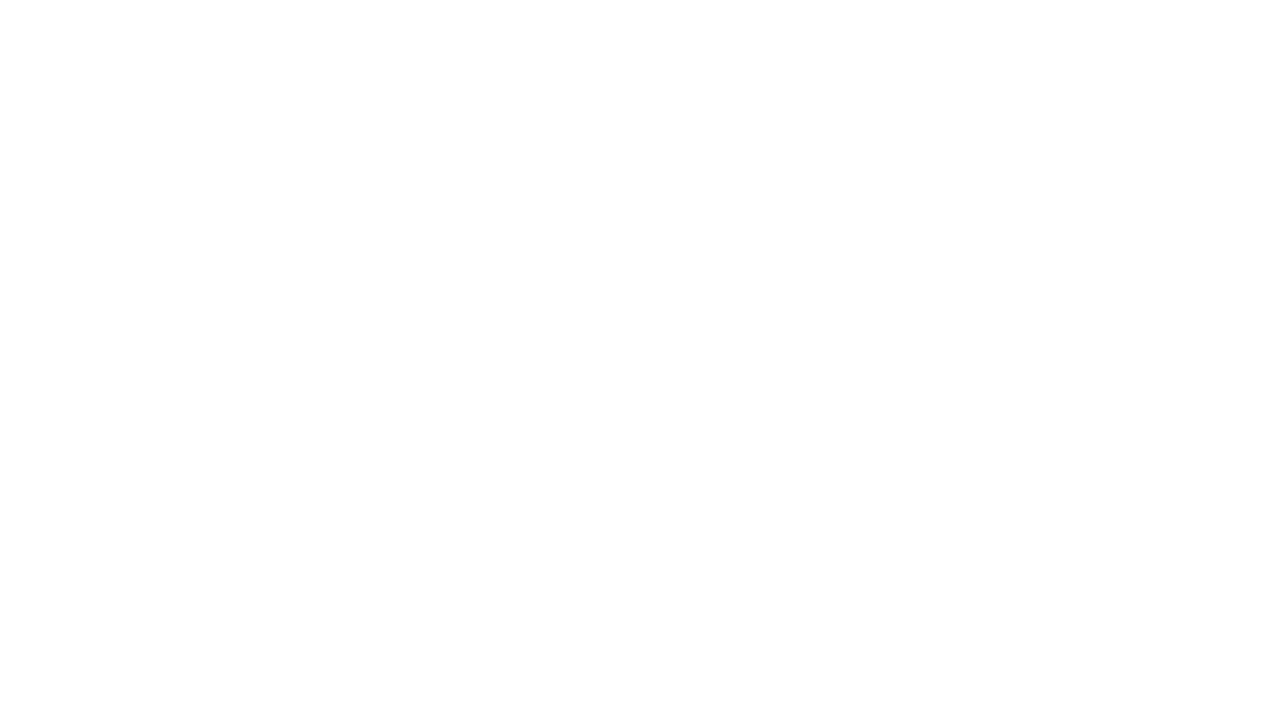

Navigation to Cogmento CRM login page completed
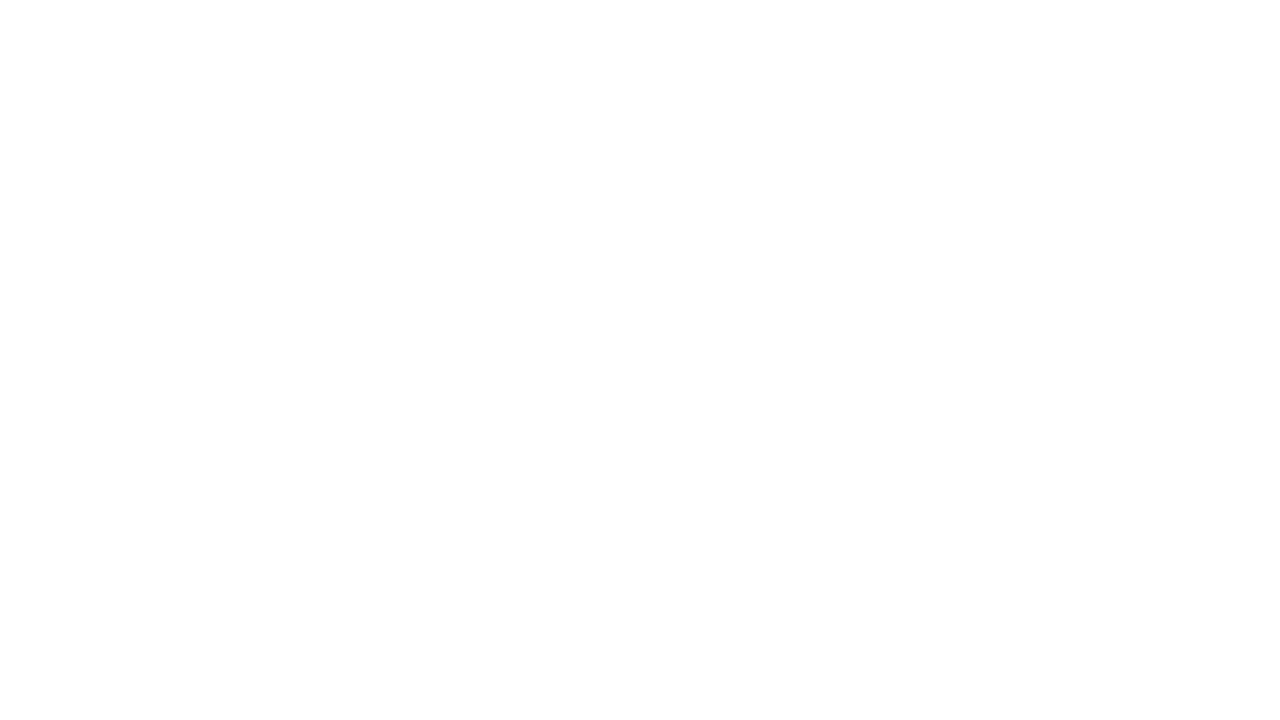

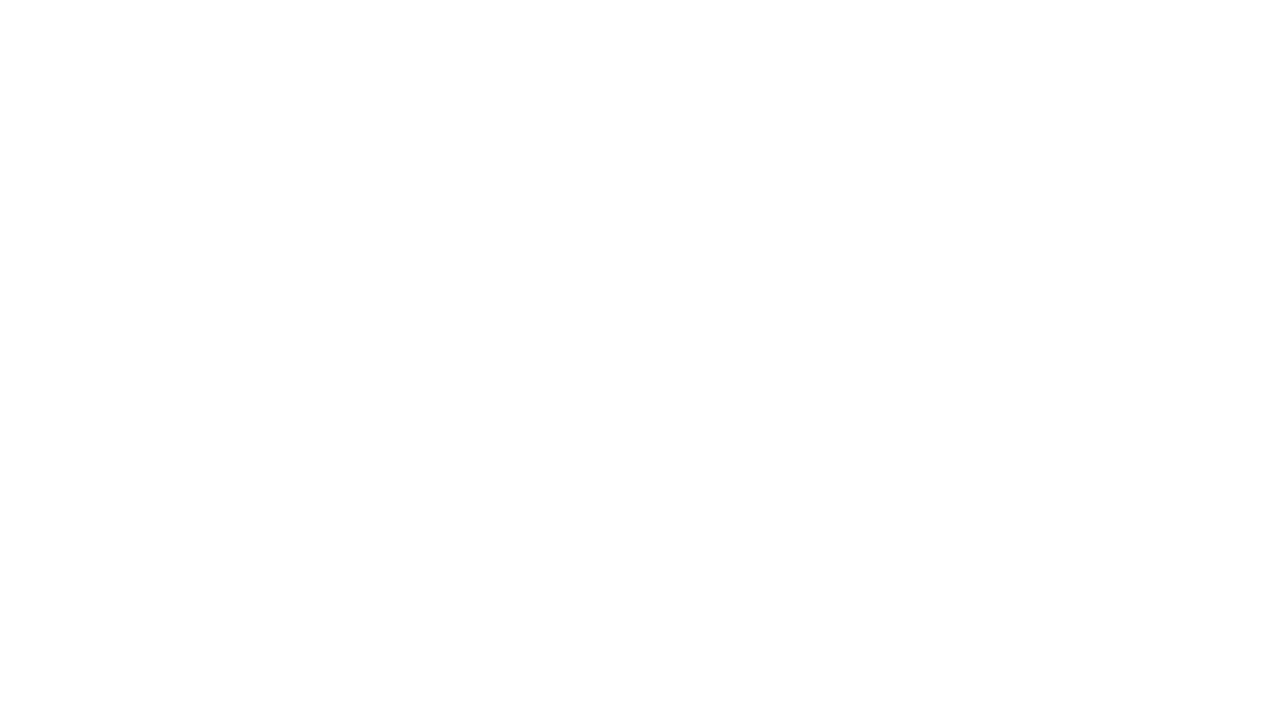